Tests JavaScript executor functionality by clicking a checkbox twice using JavaScript execution on the Heroku test app checkboxes page

Starting URL: https://the-internet.herokuapp.com/checkboxes

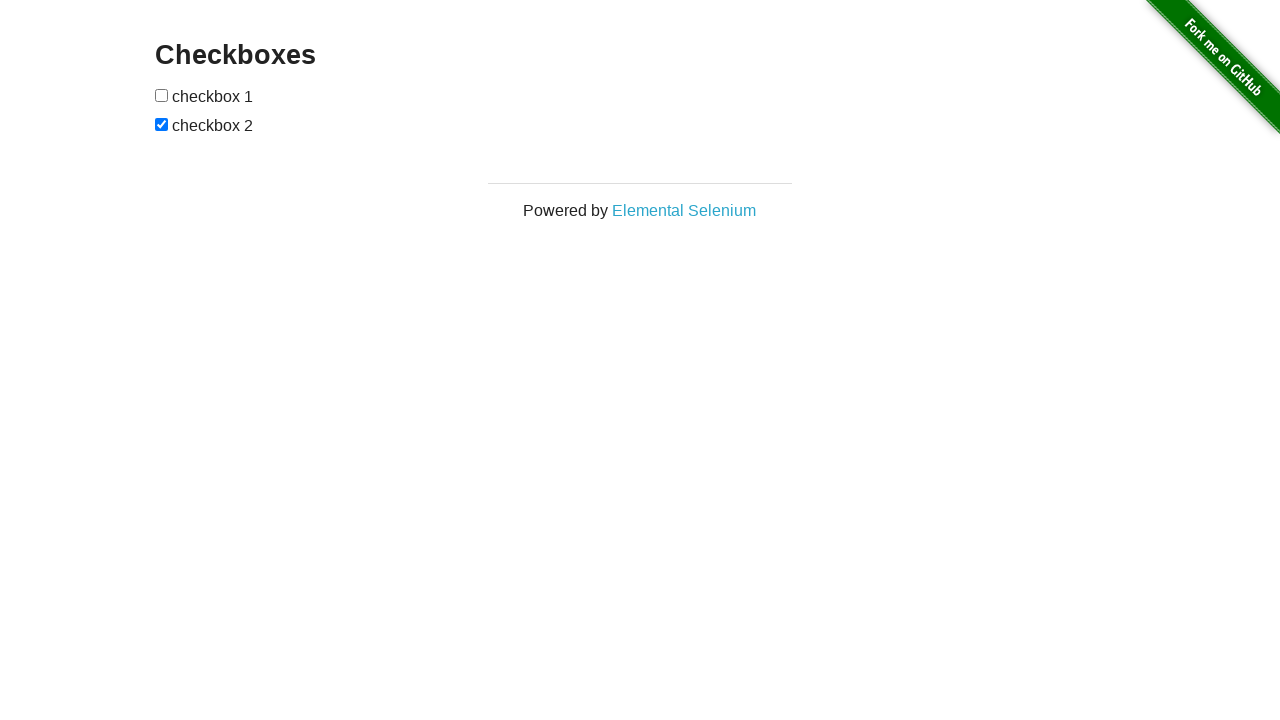

Located all checkboxes on the page
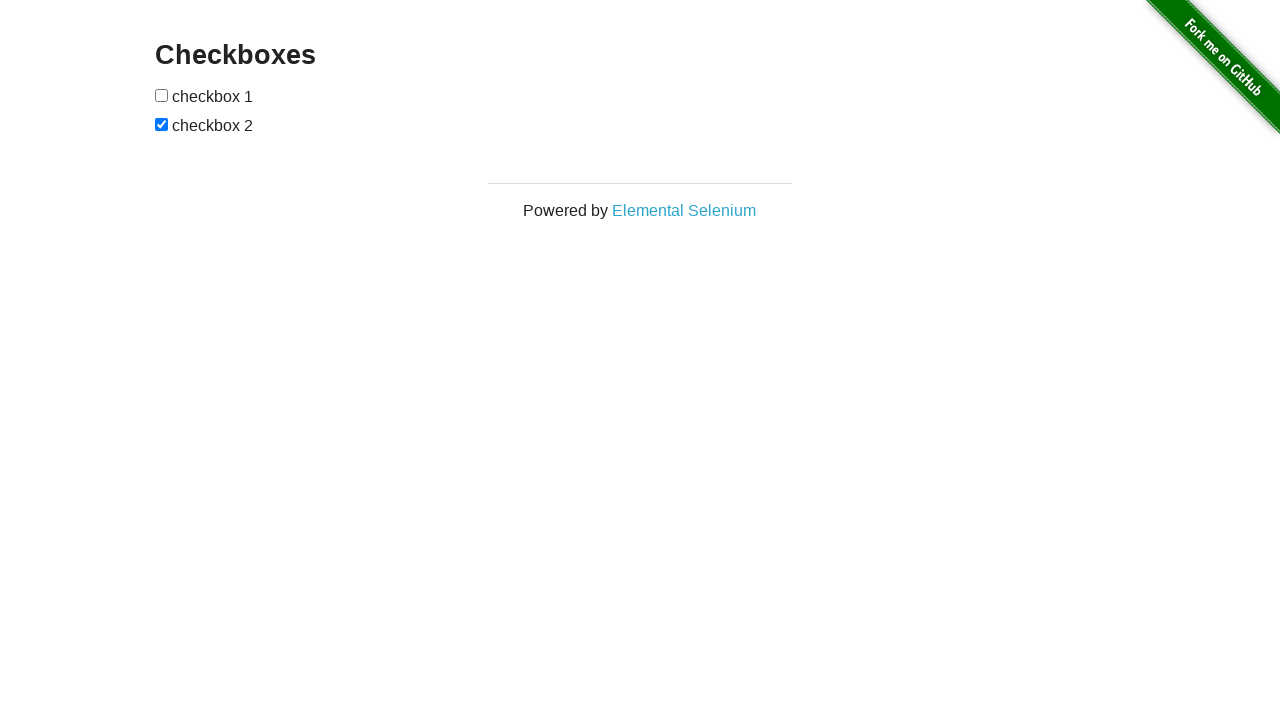

Clicked first checkbox using JavaScript execution
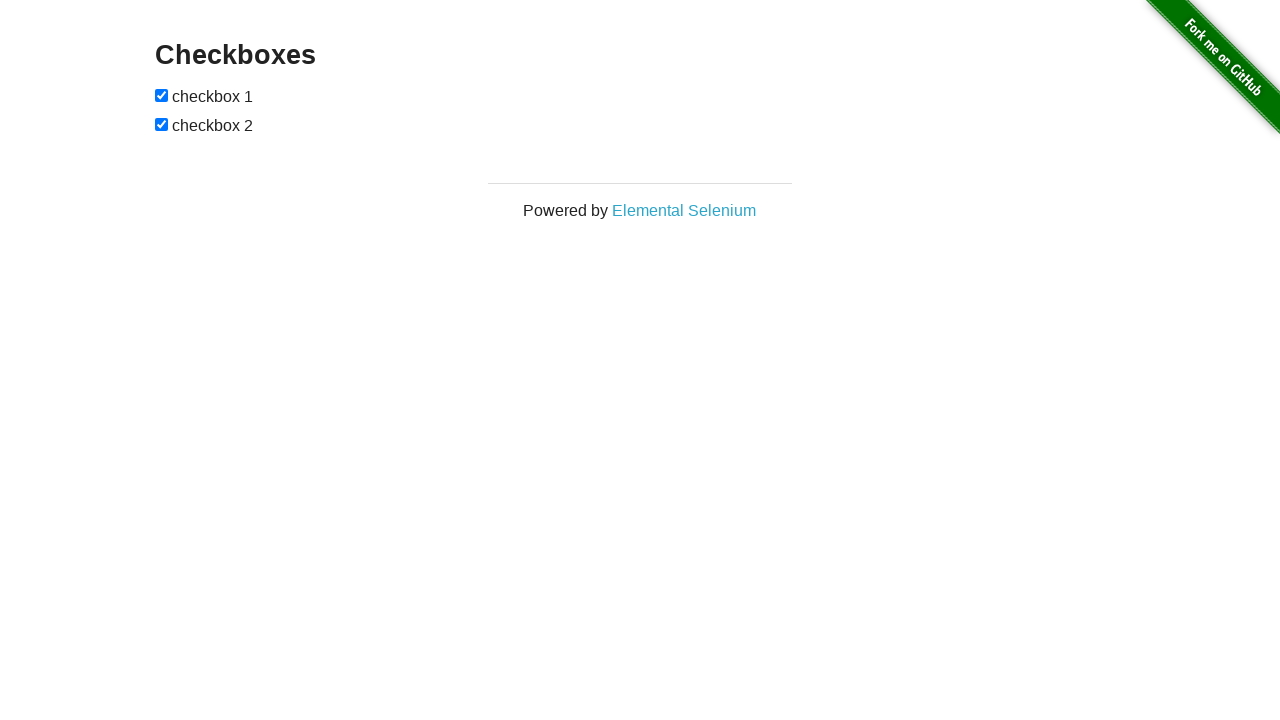

Clicked first checkbox again using JavaScript execution
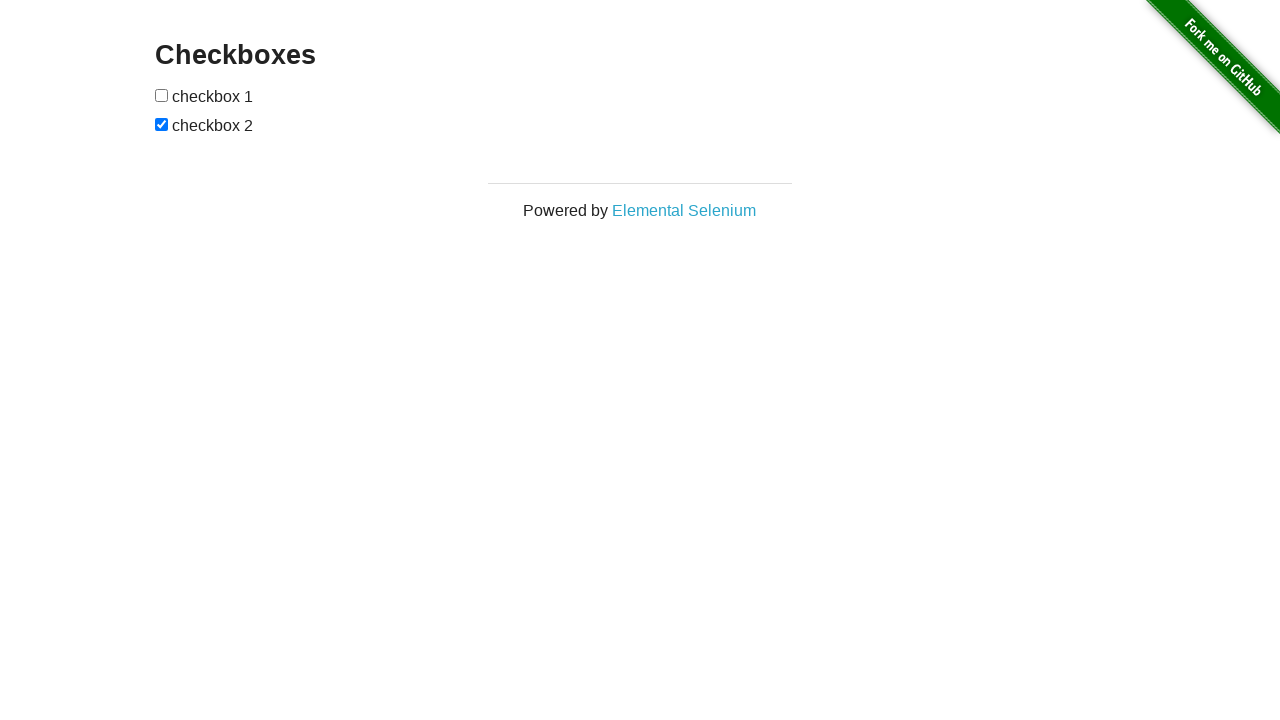

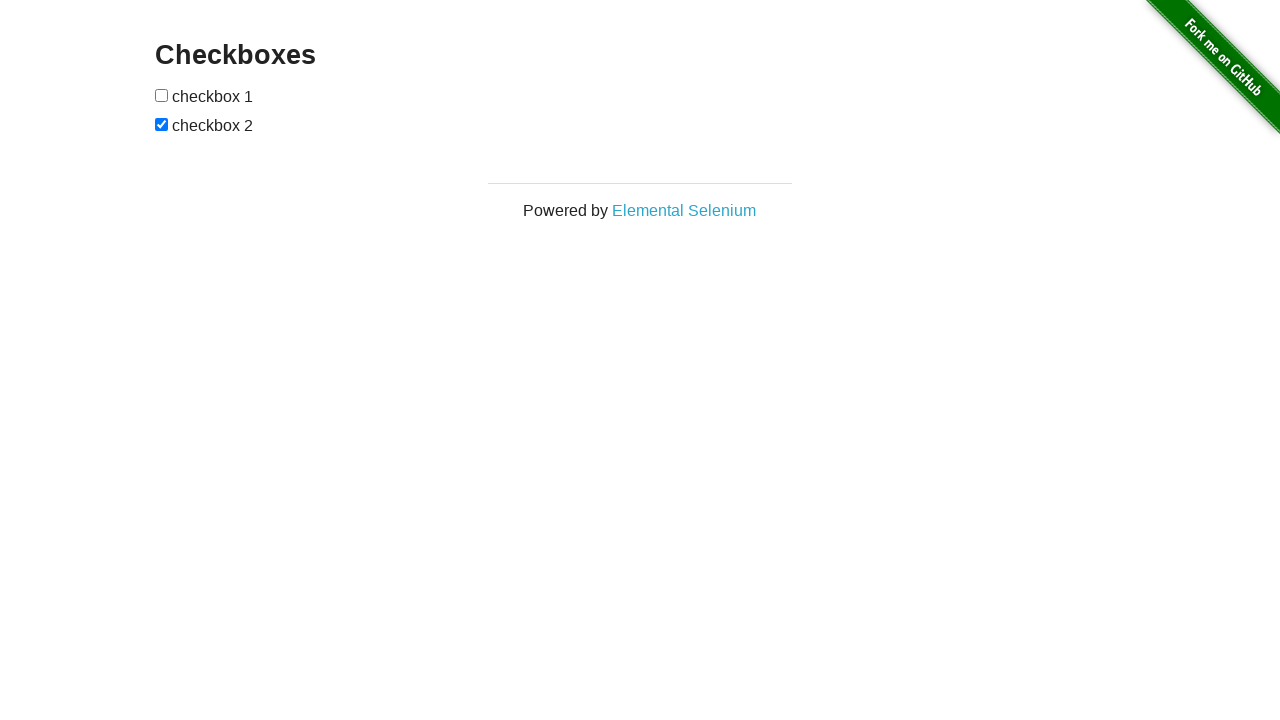